Navigates to the Demoblaze e-commerce demo site, waits for navigation elements to load, and clicks on the Cart link to navigate to the shopping cart page.

Starting URL: https://www.demoblaze.com/index.html

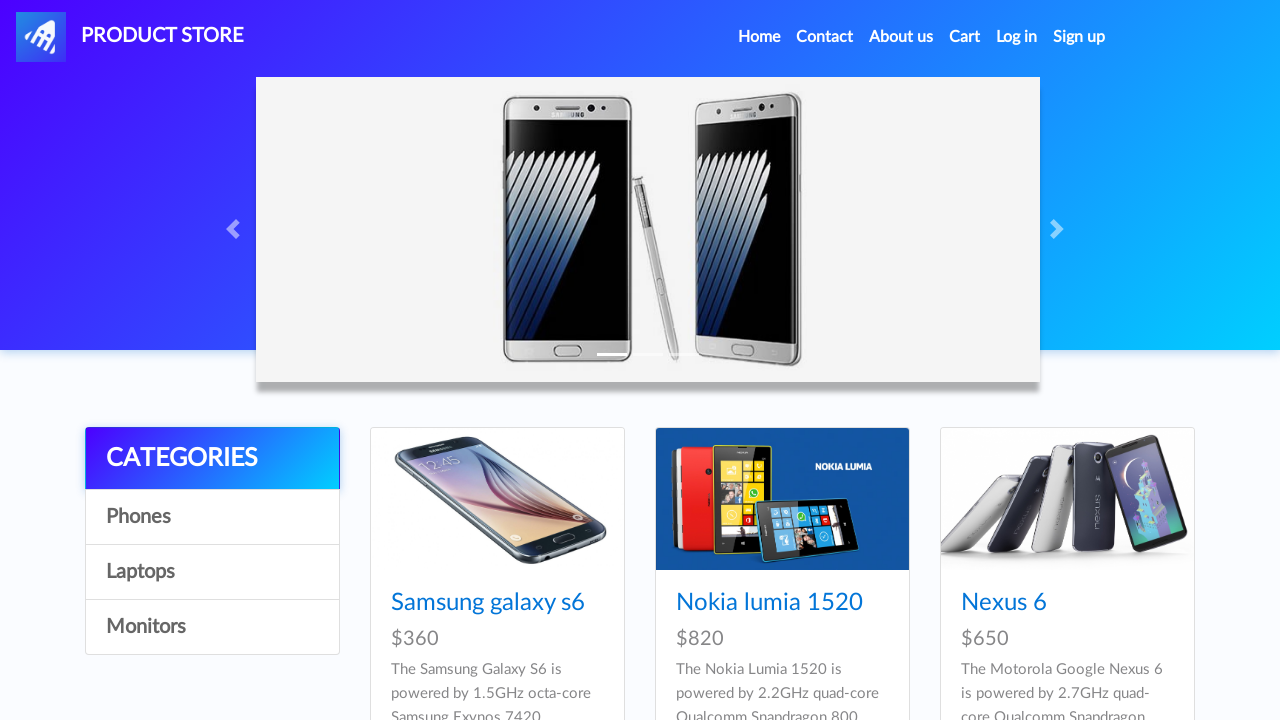

Navigated to Demoblaze e-commerce demo site
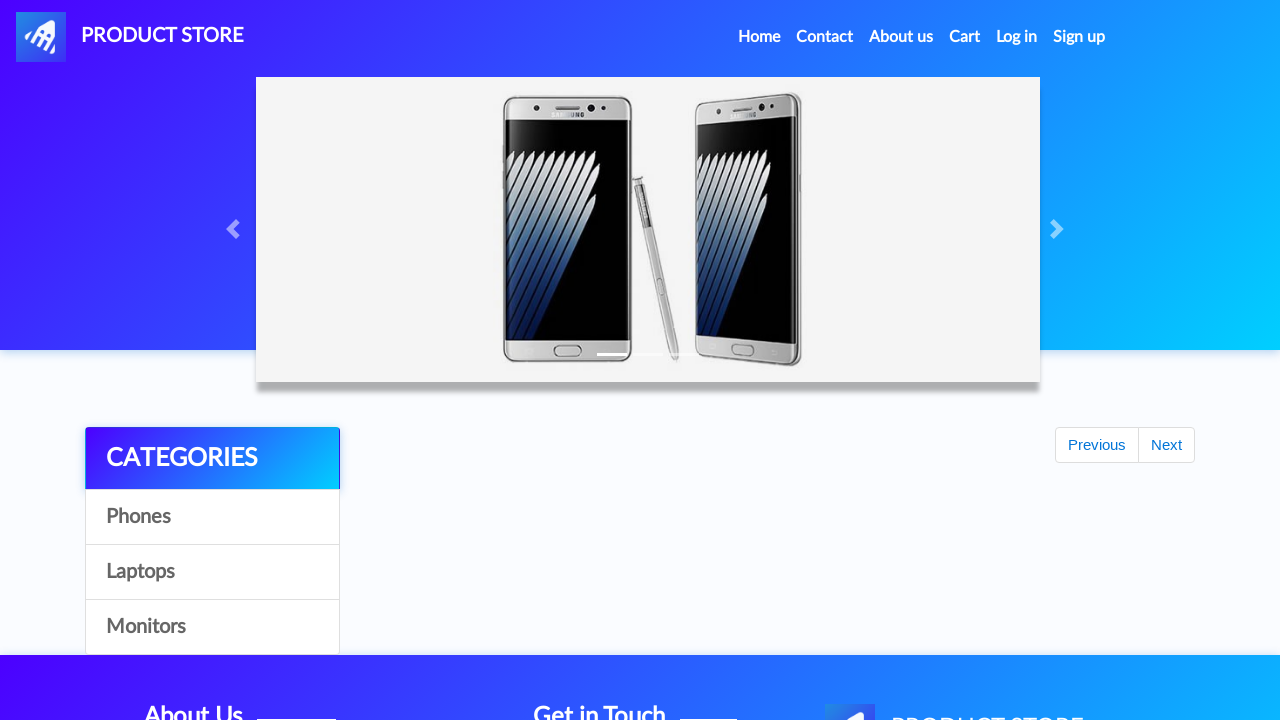

Navigation elements loaded
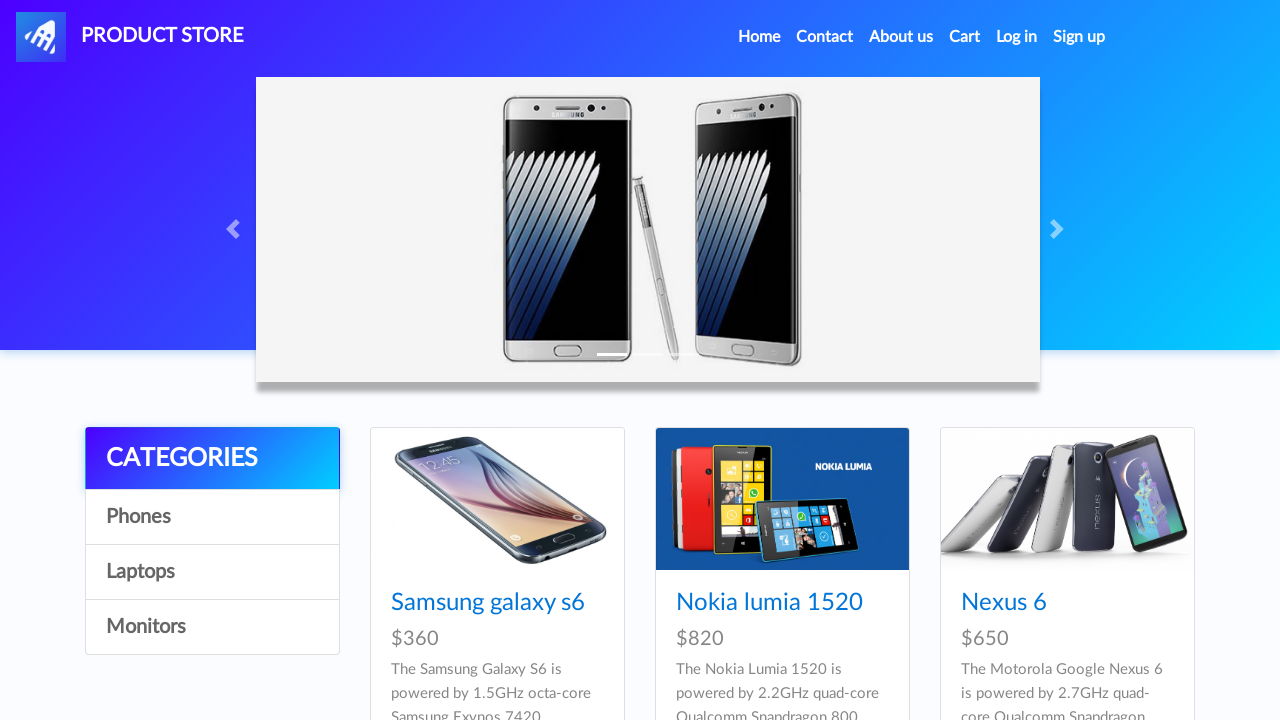

Links loaded on the page
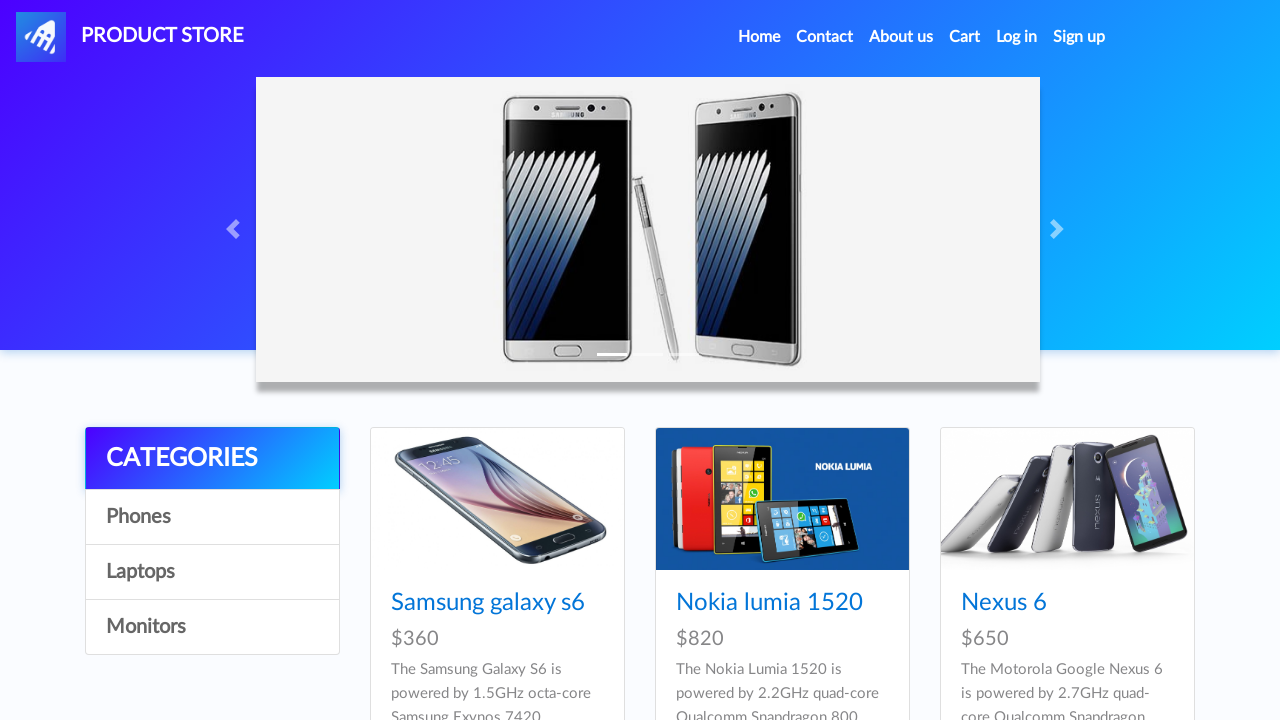

Clicked on the Cart link at (965, 37) on text=Cart
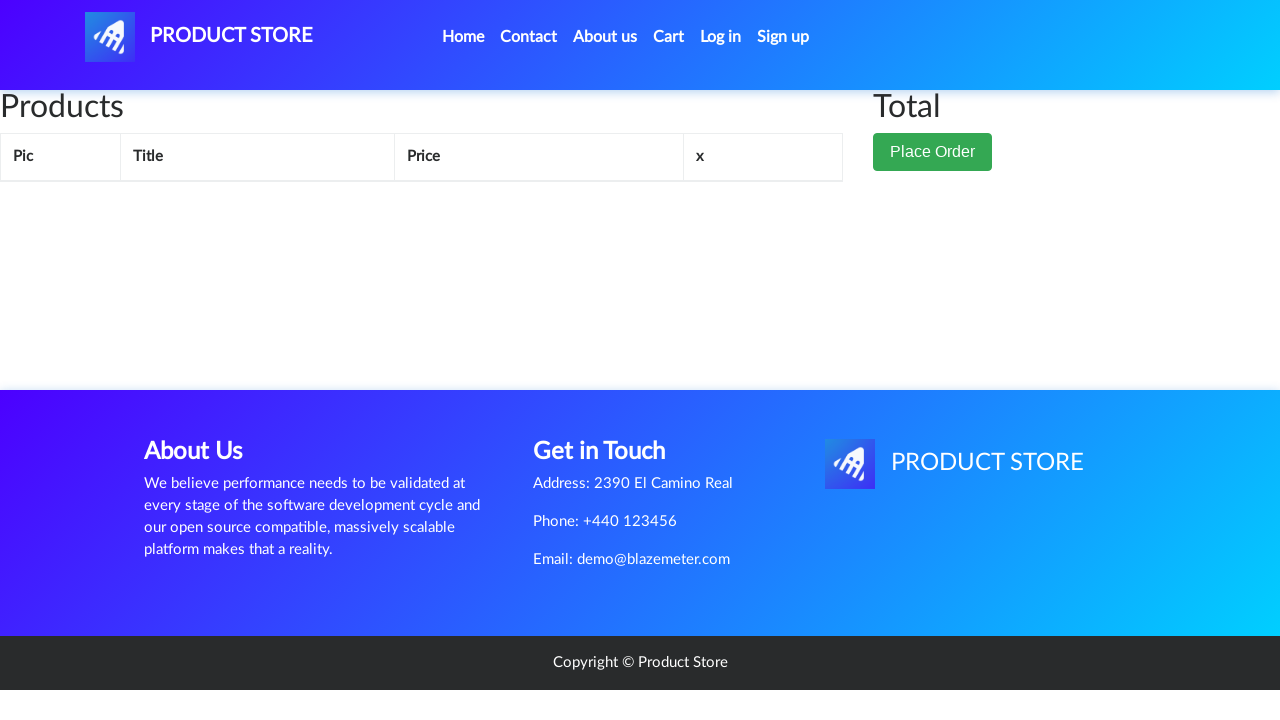

Cart page loaded successfully
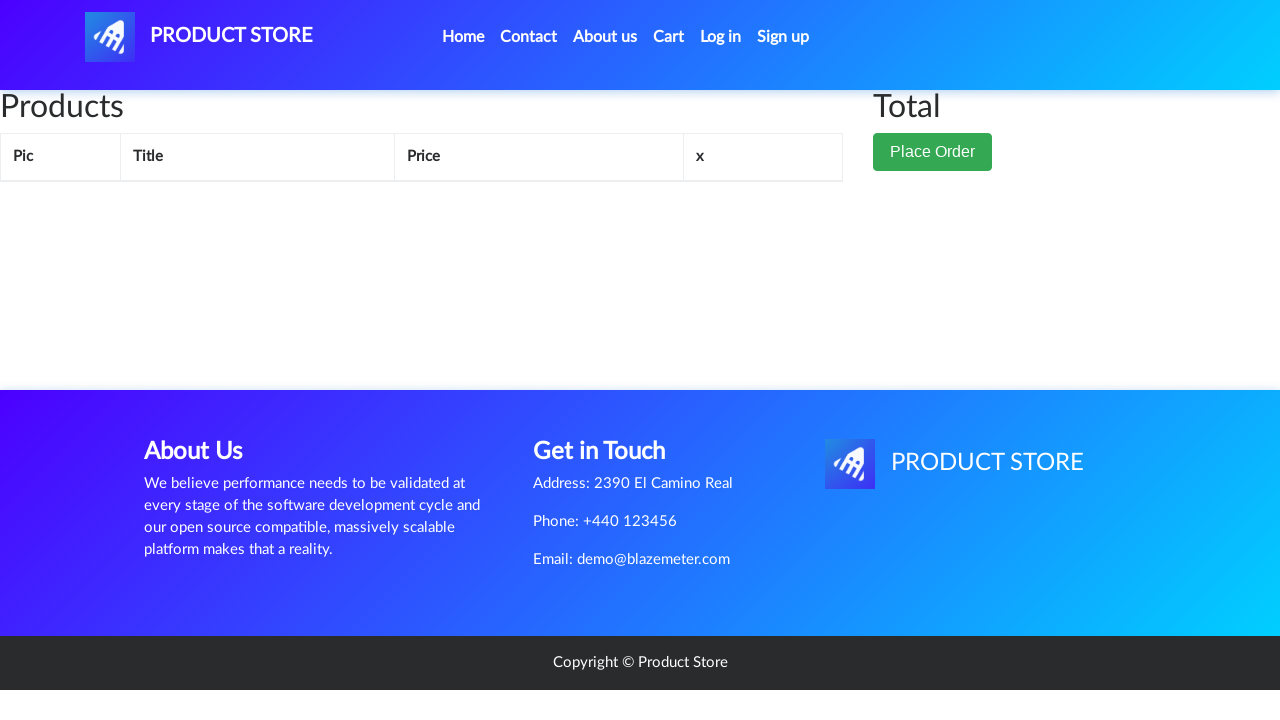

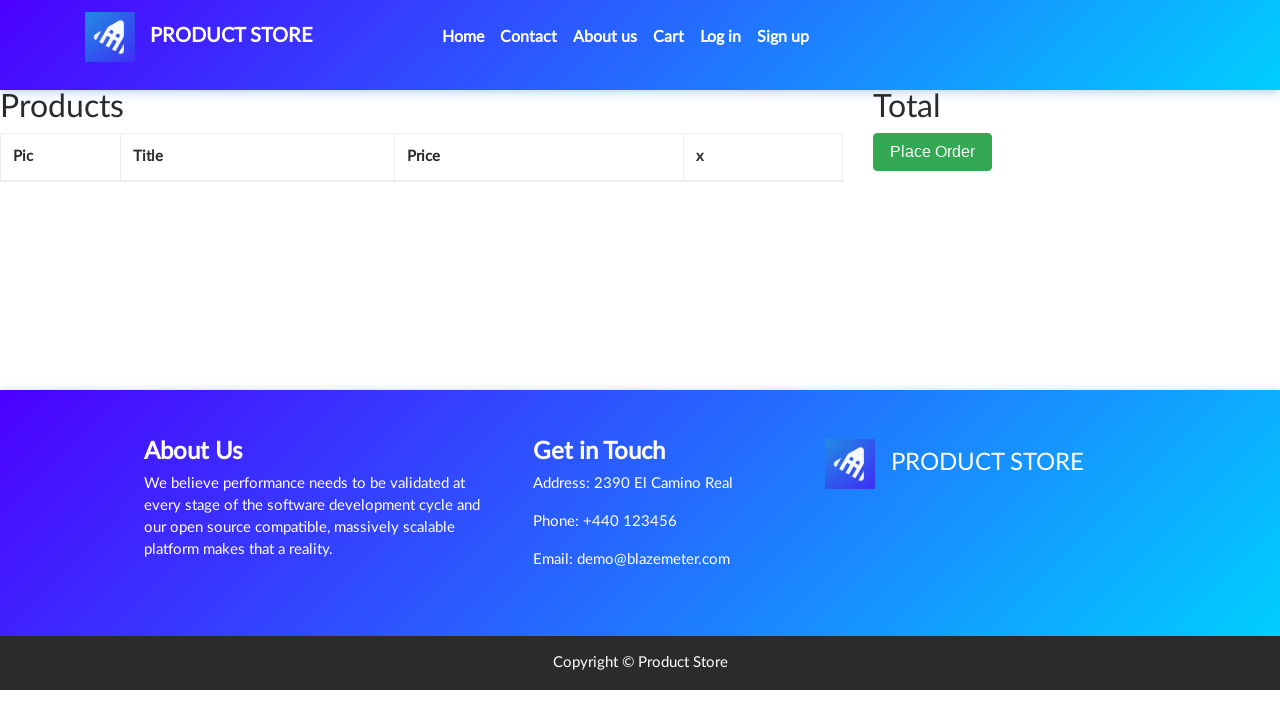